Tests a web form by entering text into a text box and submitting the form, then verifies the success message is displayed

Starting URL: https://www.selenium.dev/selenium/web/web-form.html

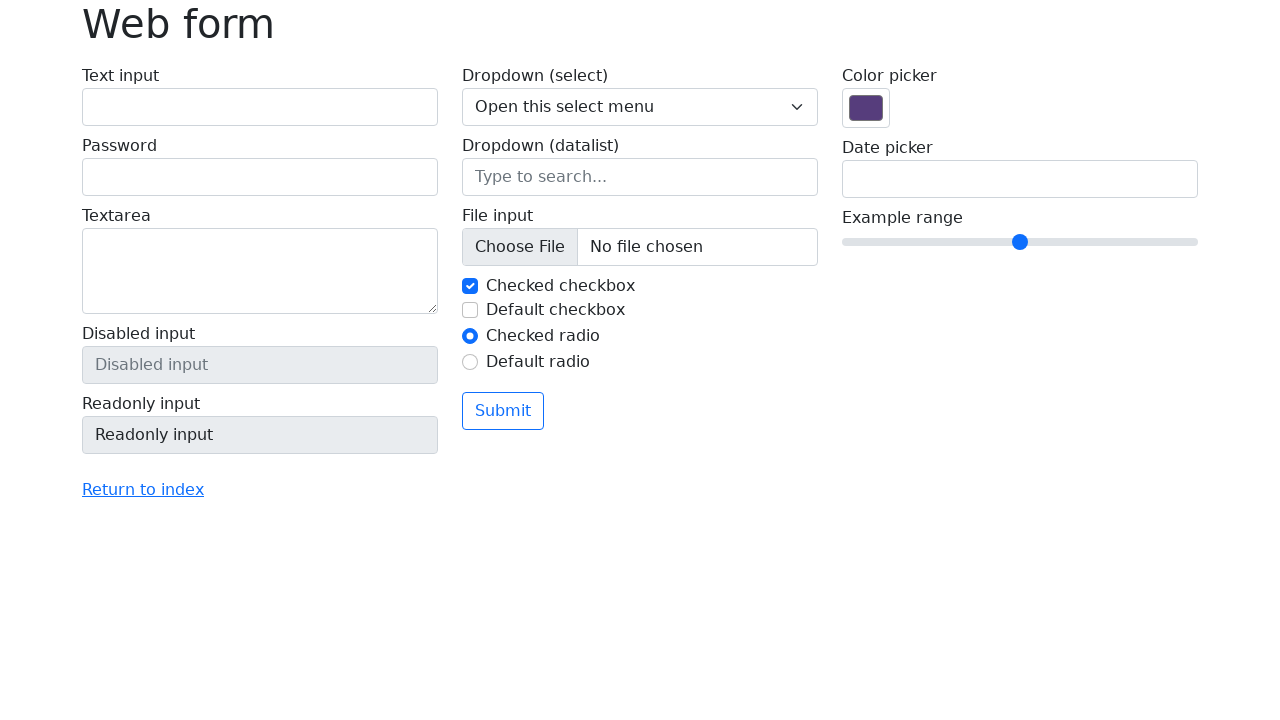

Filled text box with 'Selenium' on #my-text-id
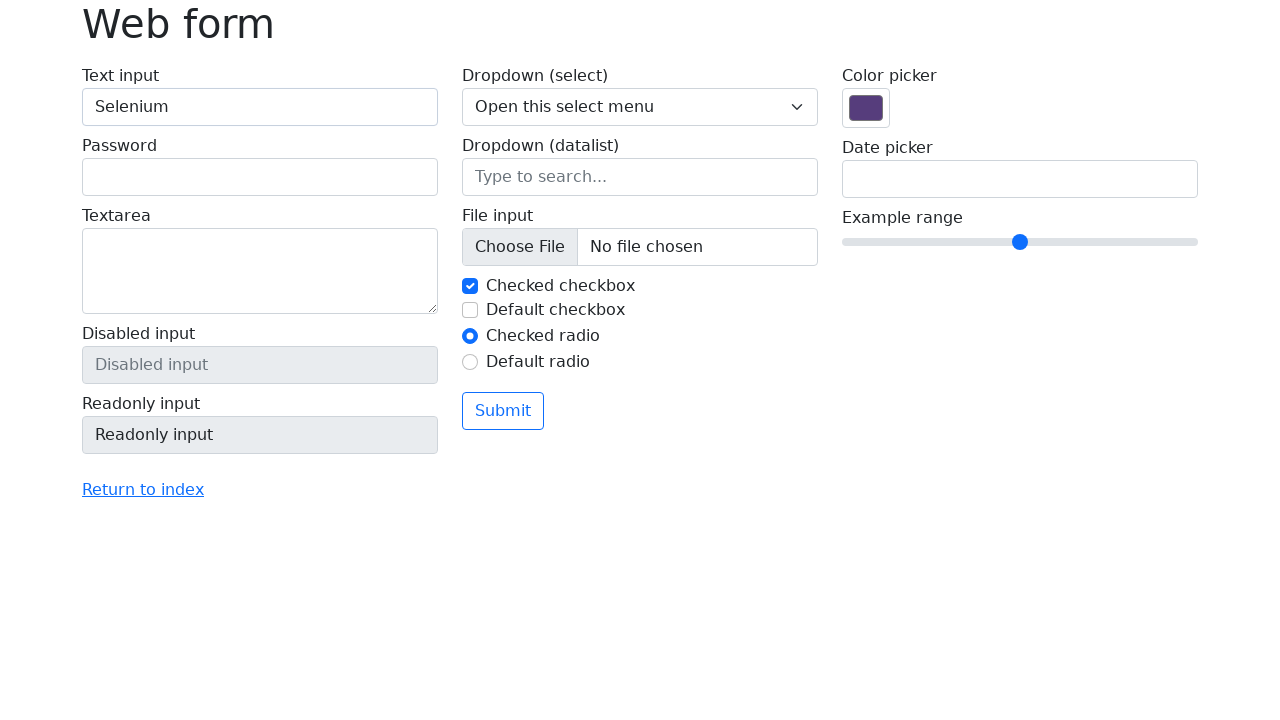

Clicked submit button at (503, 411) on button
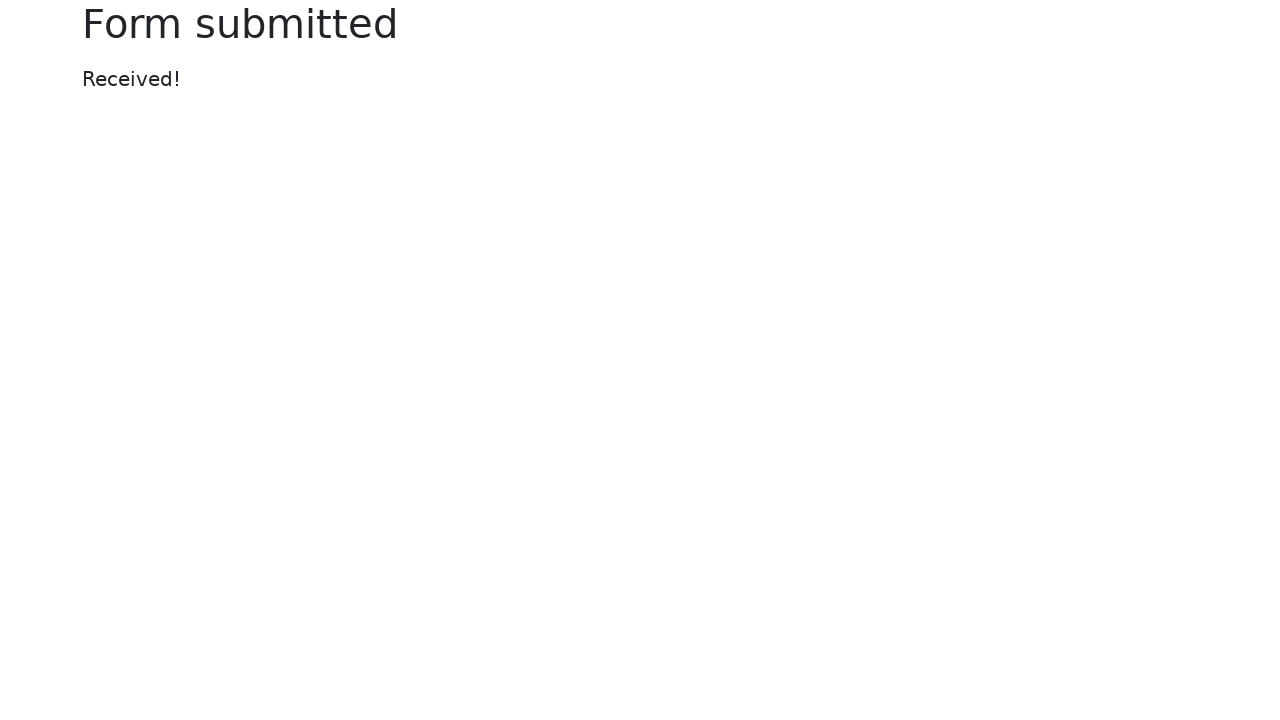

Success message element loaded
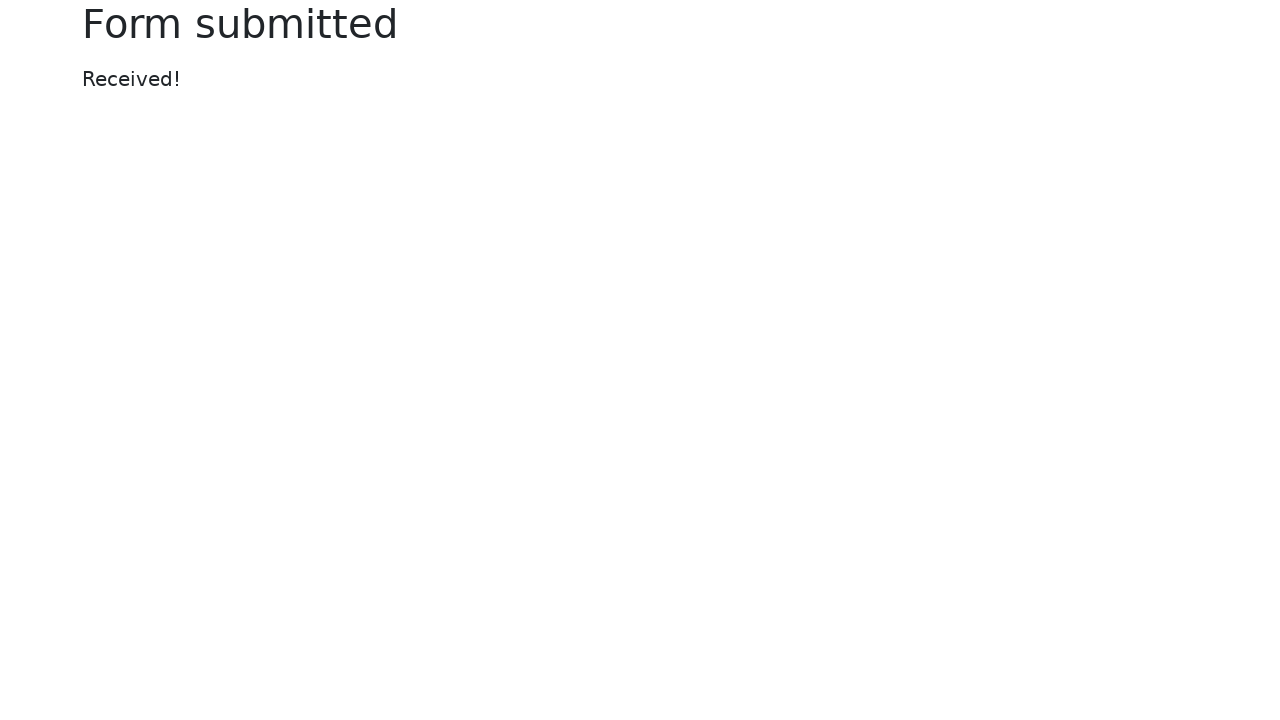

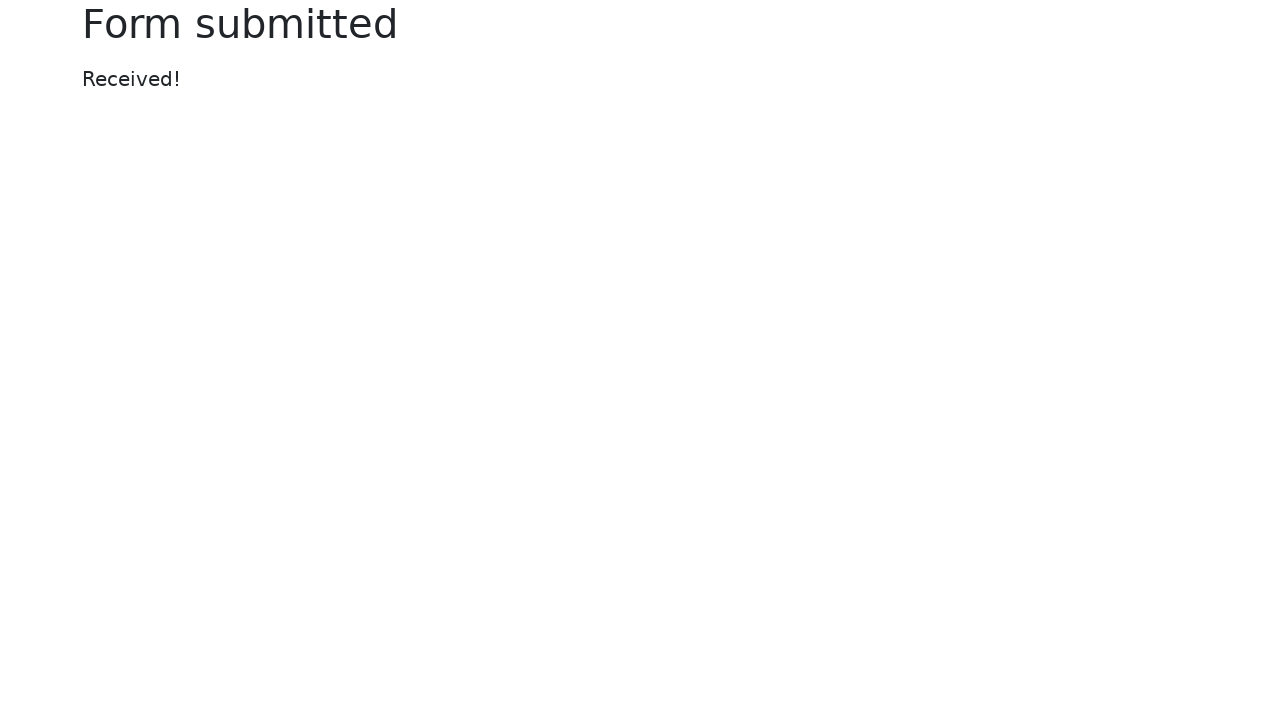